Tests JavaScript alert handling by navigating to an alerts demo page, triggering a confirmation alert, and dismissing it

Starting URL: https://demo.automationtesting.in/Alerts.html

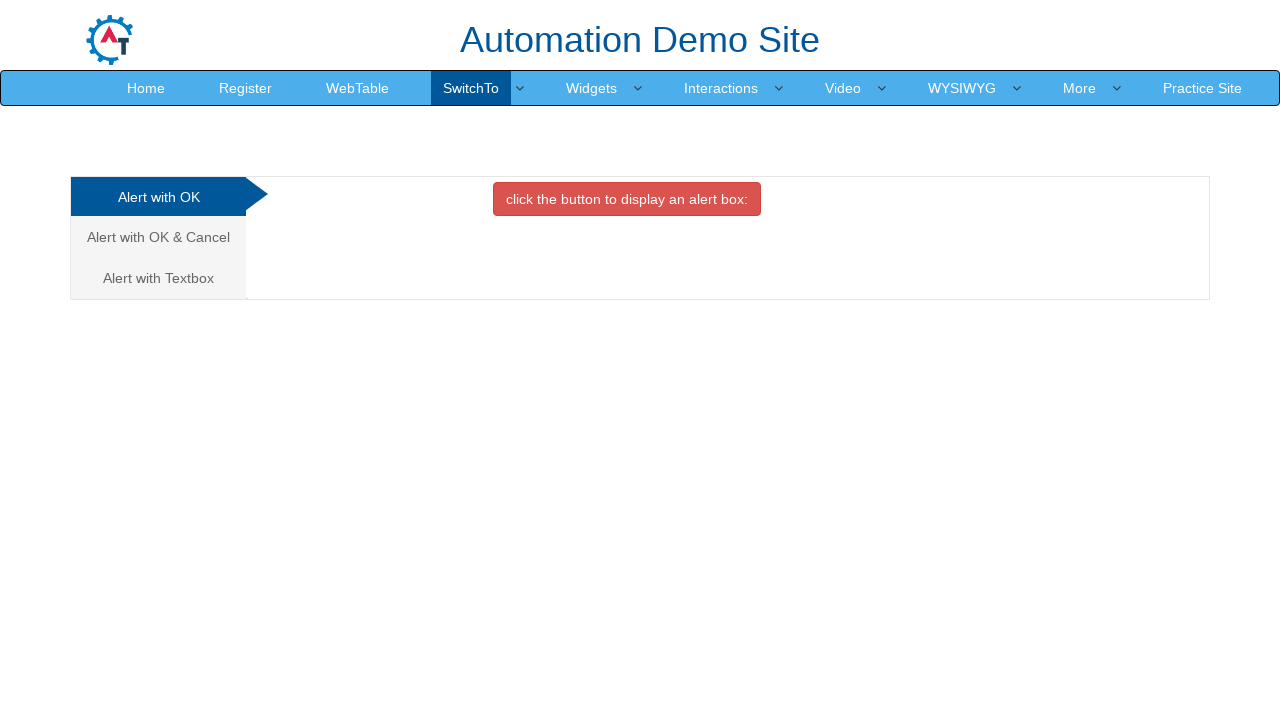

Clicked on 'Alert with OK & Cancel' tab at (158, 237) on xpath=//*[text()='Alert with OK & Cancel ']
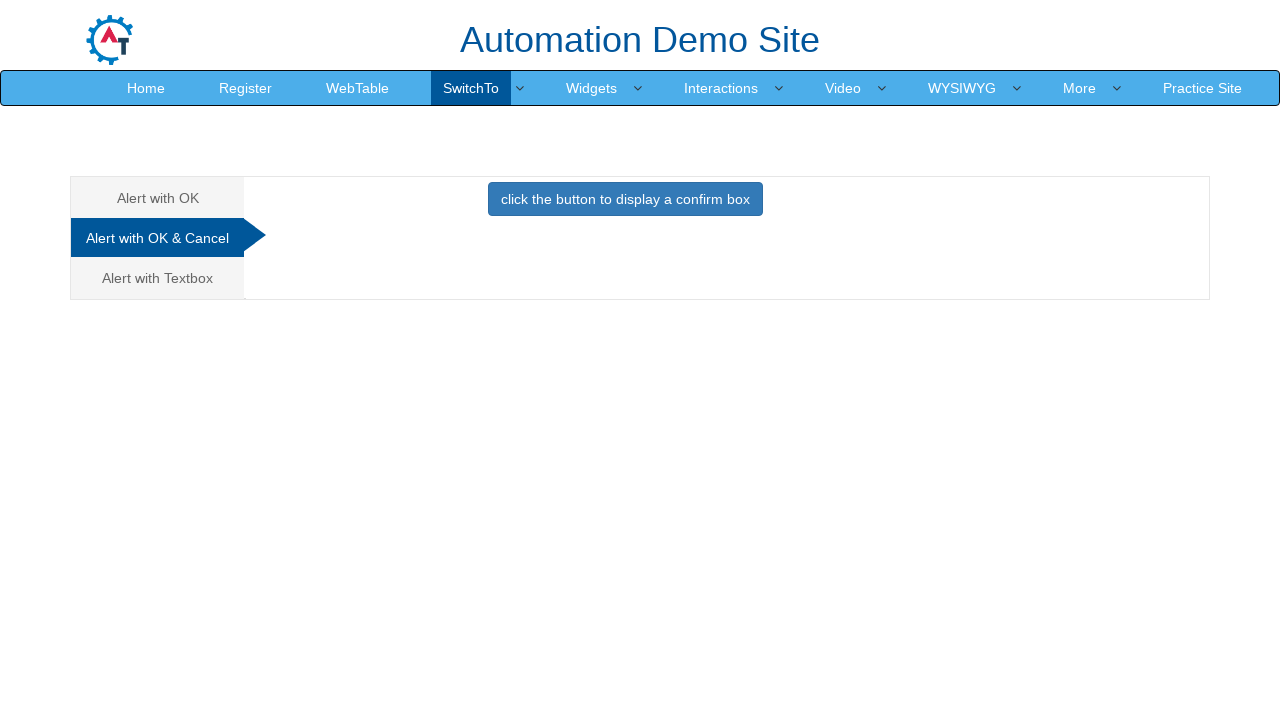

Clicked button to trigger confirmation alert at (625, 199) on xpath=//button[@class='btn btn-primary']
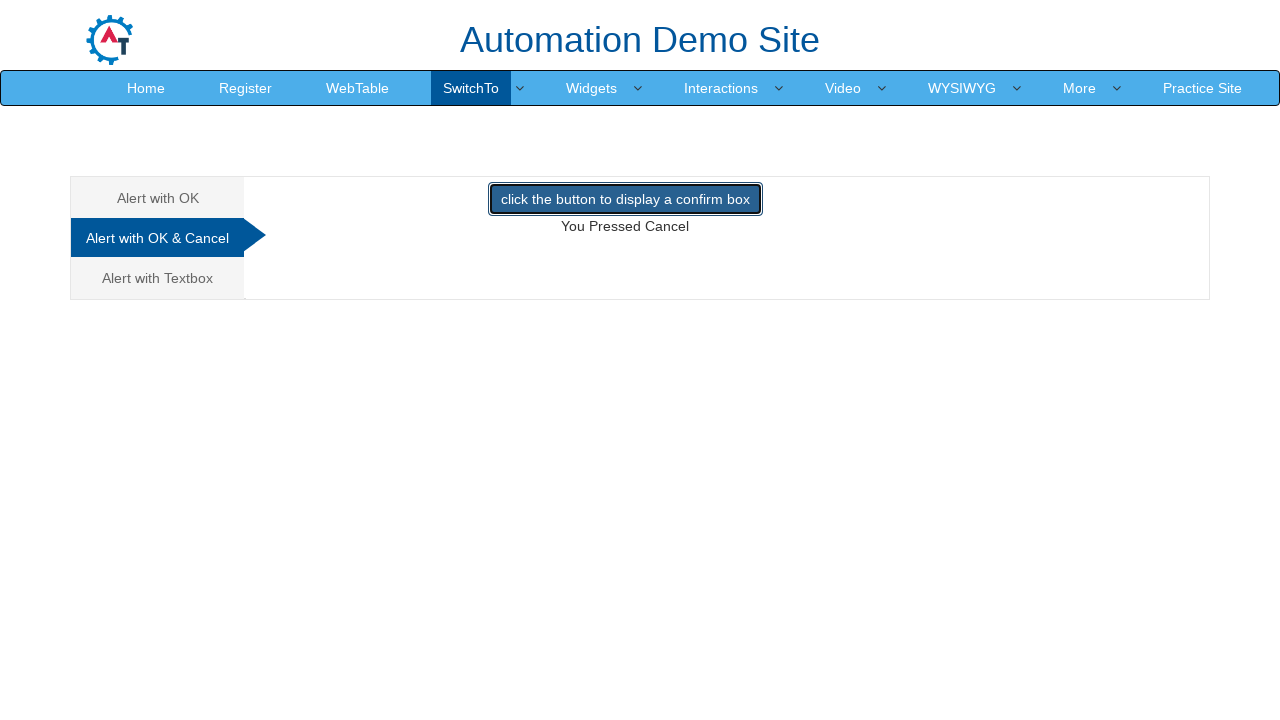

Set up dialog handler to dismiss the alert
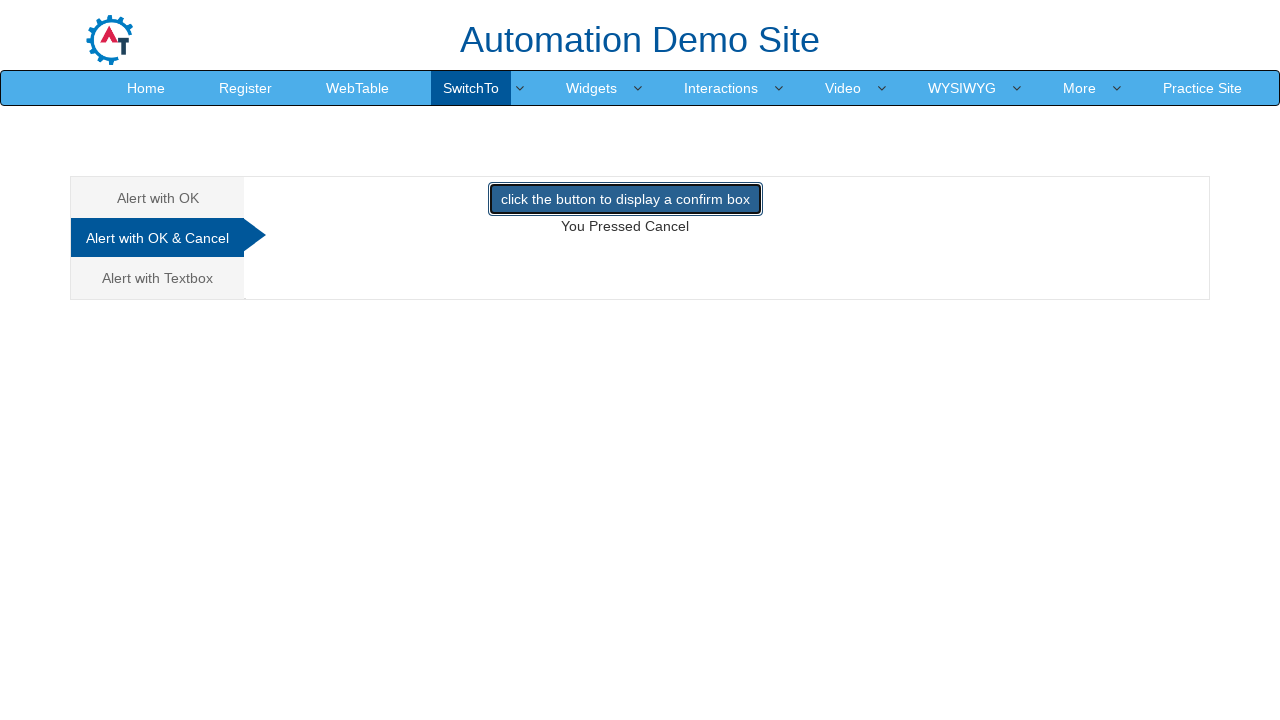

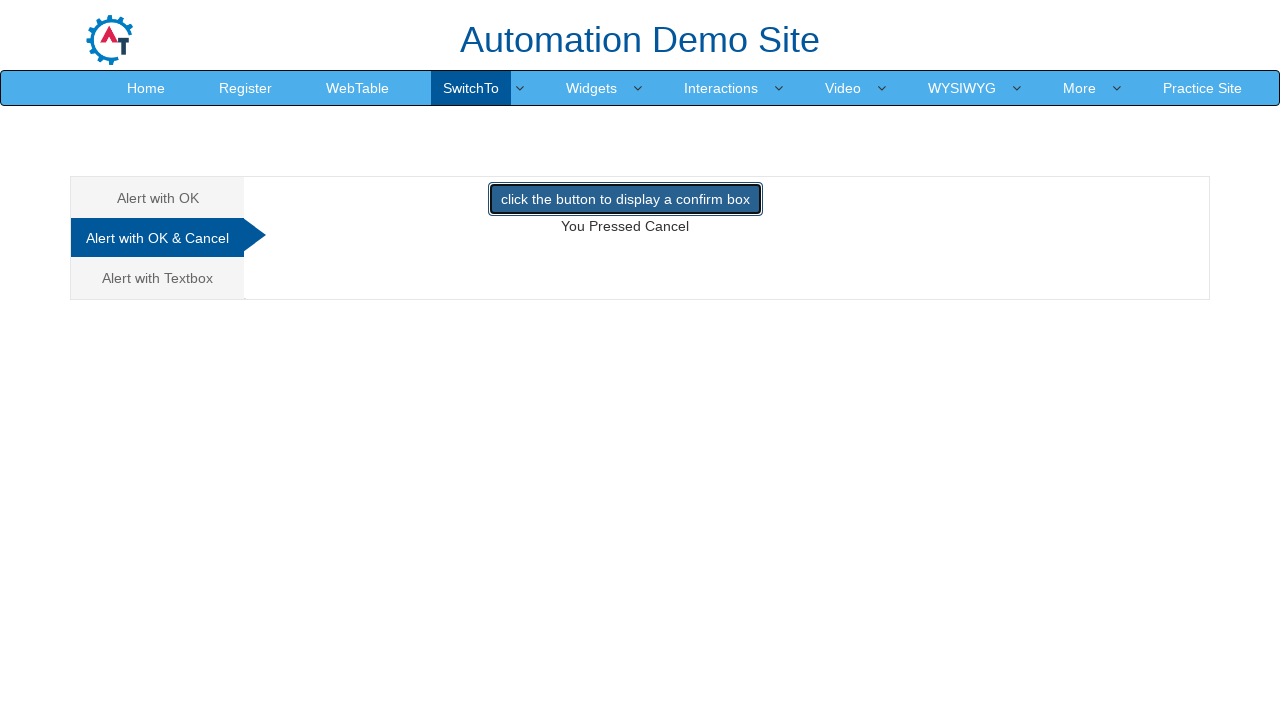